Tests hyperlink navigation and status code pages by clicking through various links and verifying the page content for different HTTP status codes

Starting URL: https://the-internet.herokuapp.com

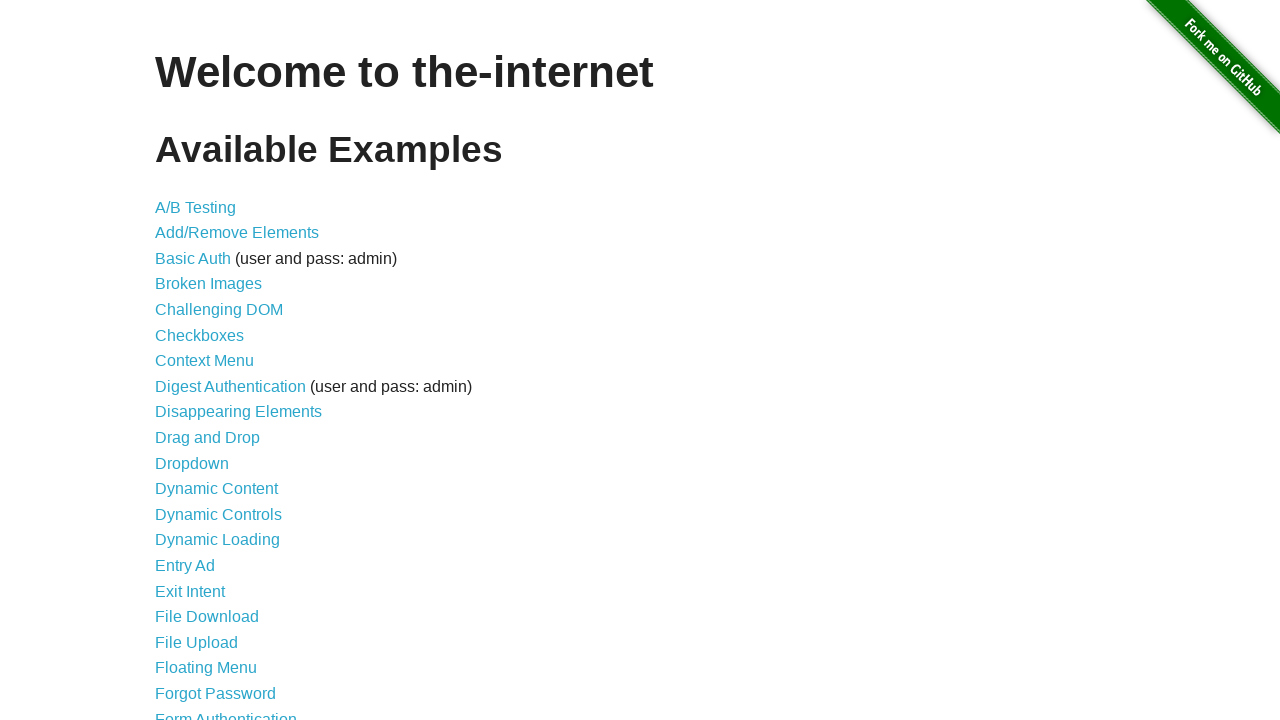

Clicked on Redirect Link at (202, 446) on text=Redirect Link
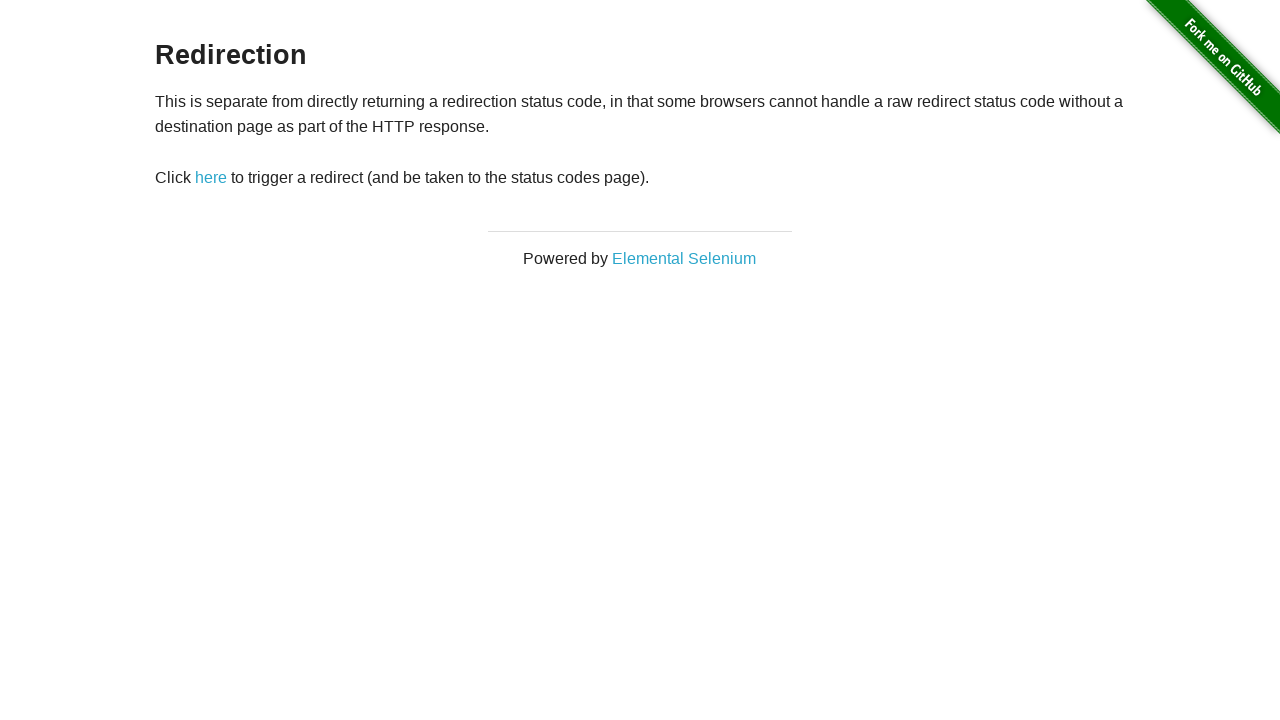

Clicked on 'here' link to navigate to status codes page at (211, 178) on text=here
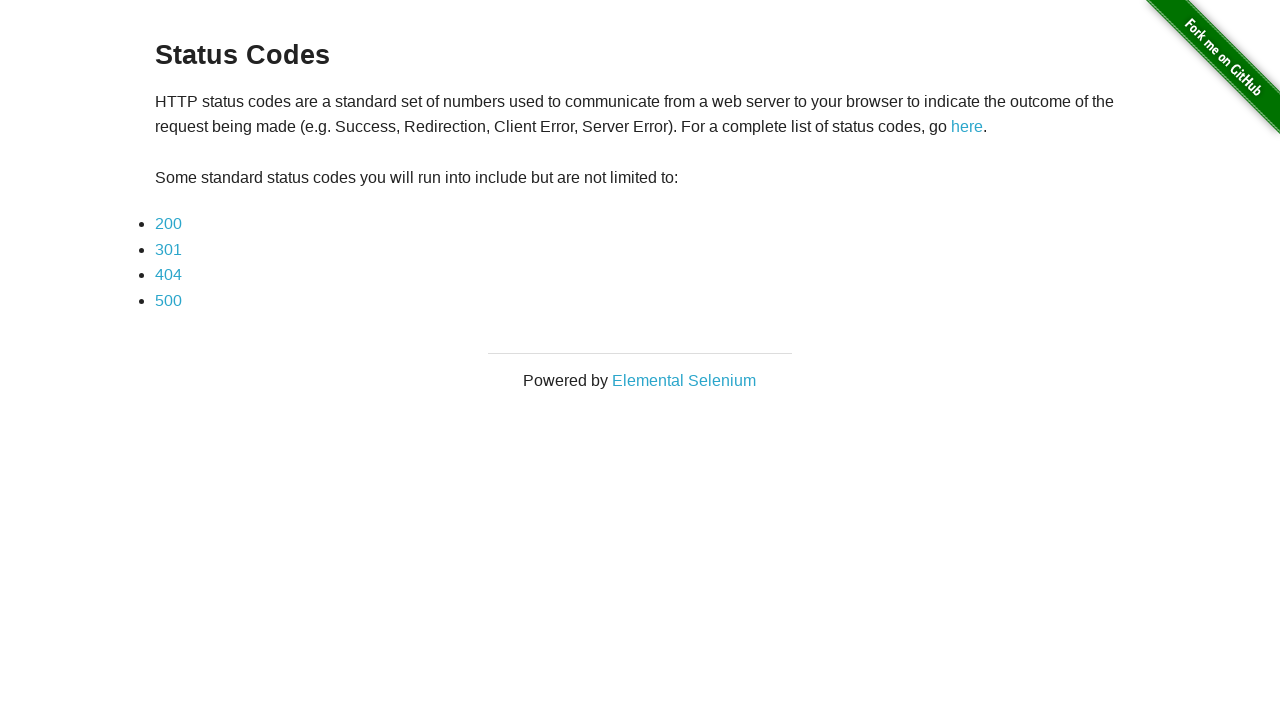

Clicked on 200 status code link at (168, 224) on text=200
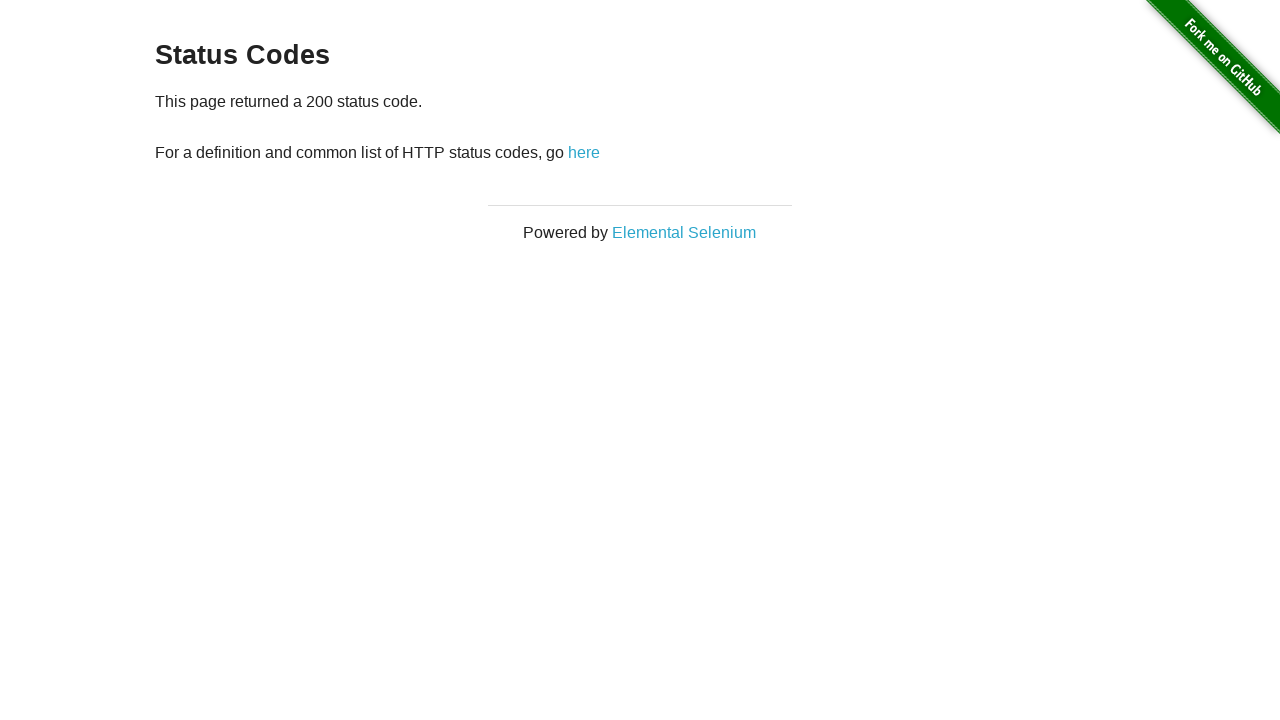

Verified URL is status code 200 page
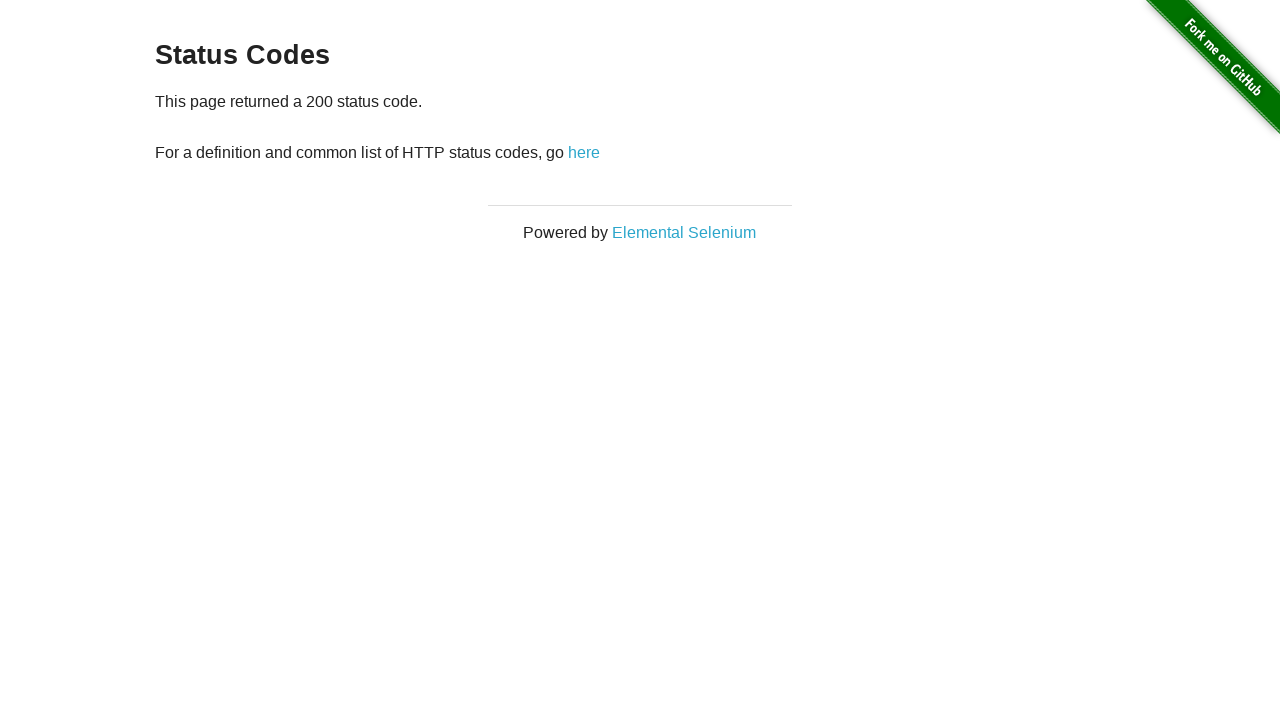

Retrieved content from 200 status page
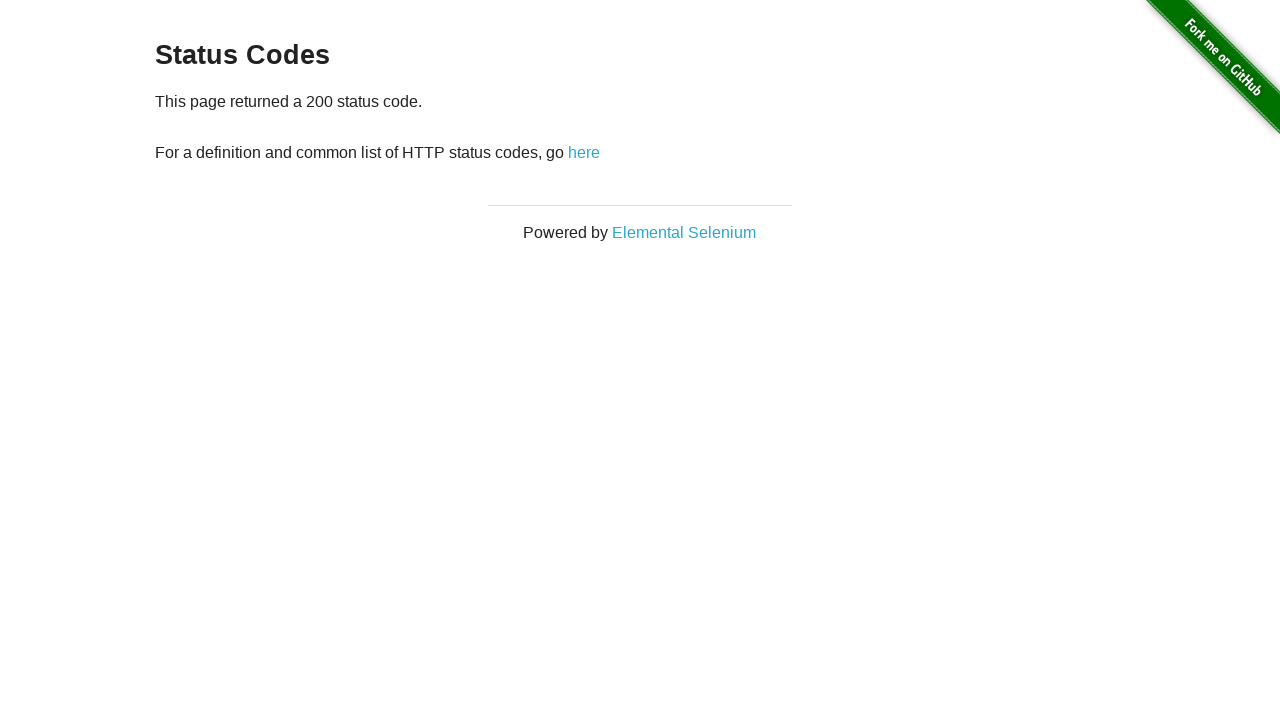

Verified content contains '200 status code' message
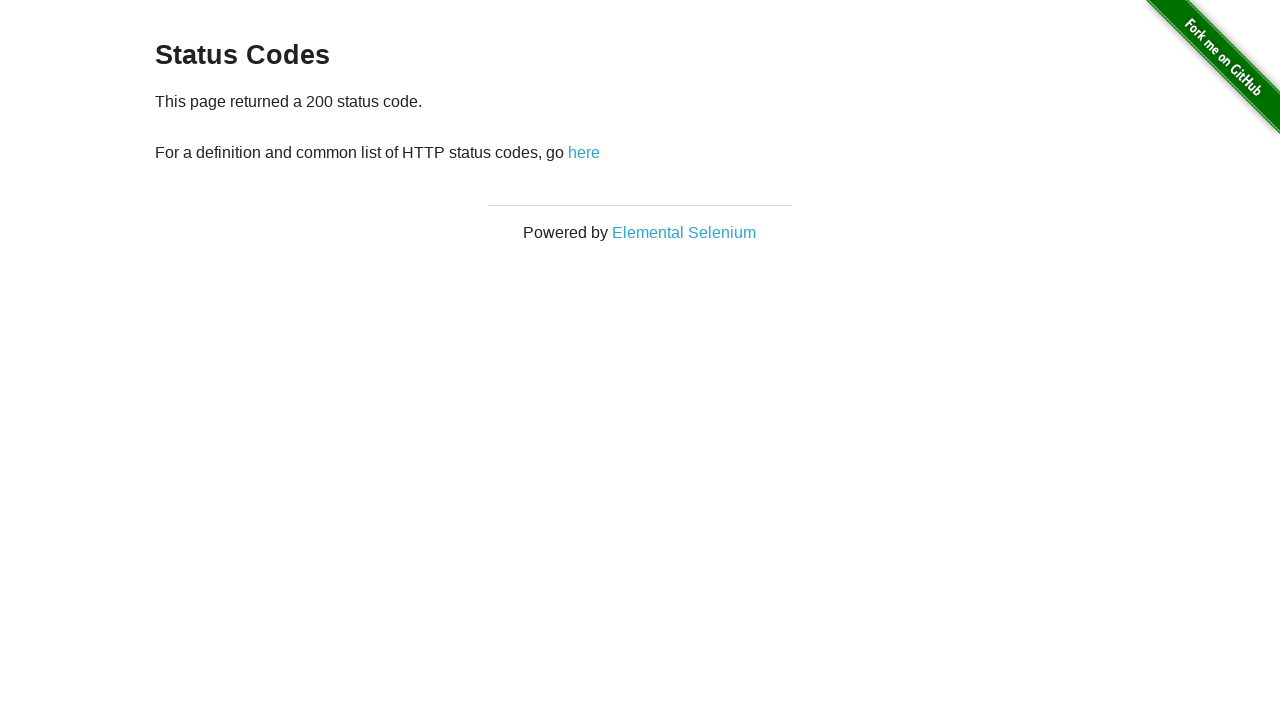

Clicked 'here' link to return to status codes page from 200 at (584, 152) on text=here
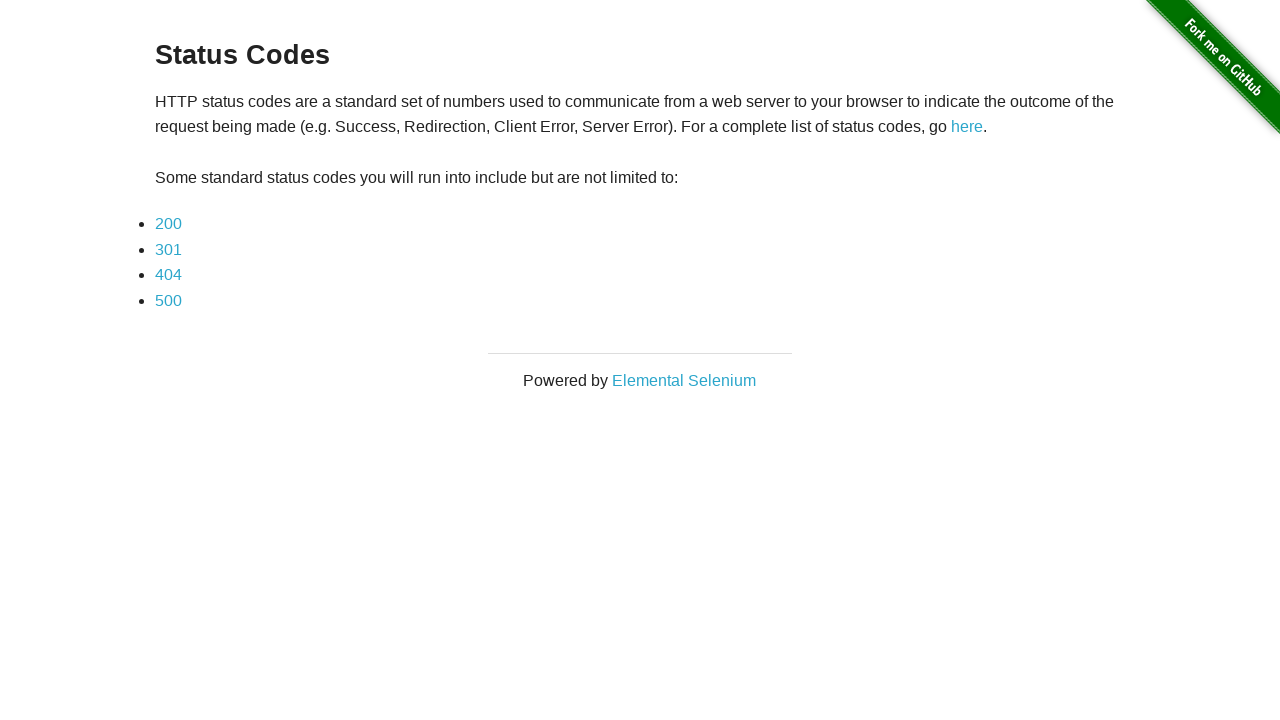

Clicked on 301 status code link at (168, 249) on text=301
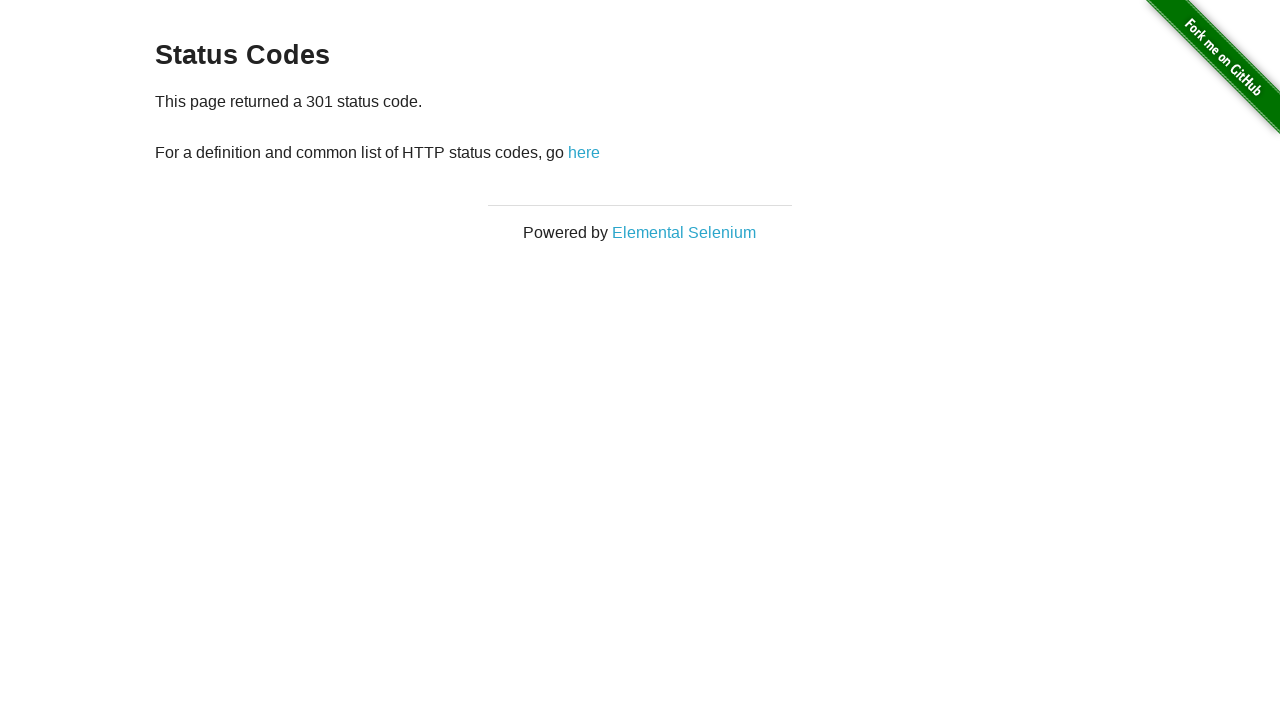

Verified URL is status code 301 page
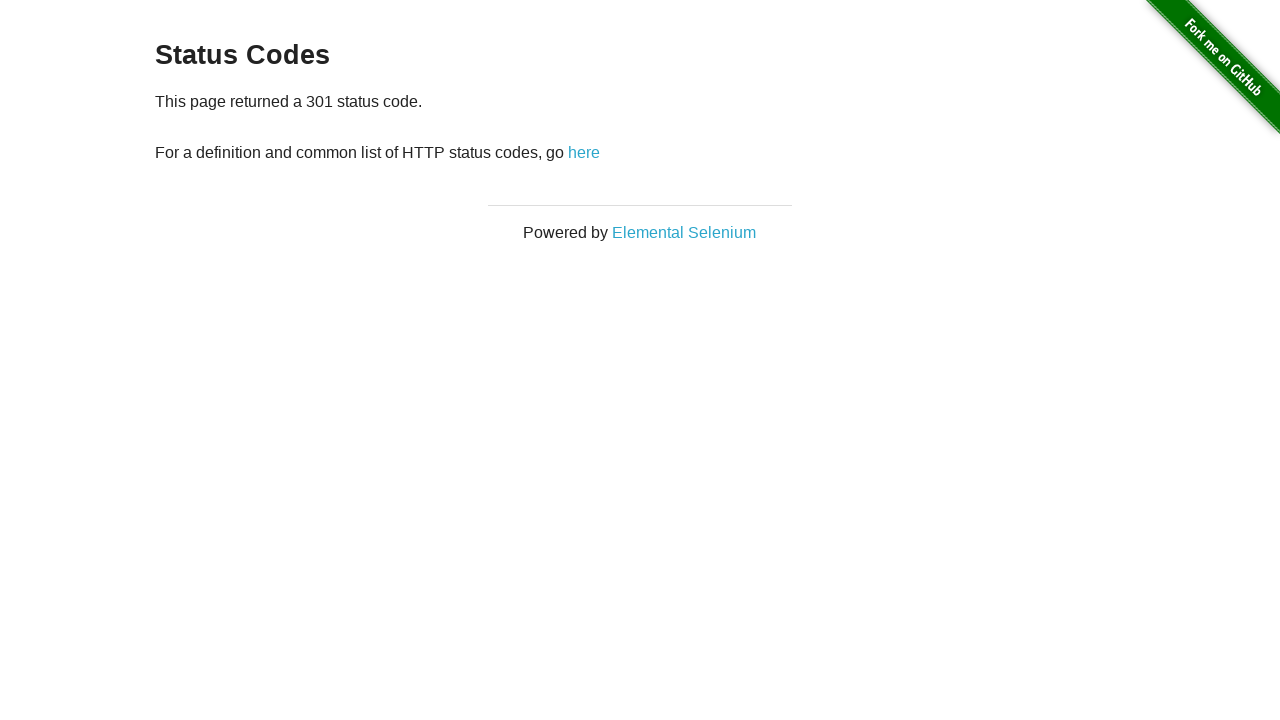

Clicked 'here' link to return to status codes page from 301 at (584, 152) on text=here
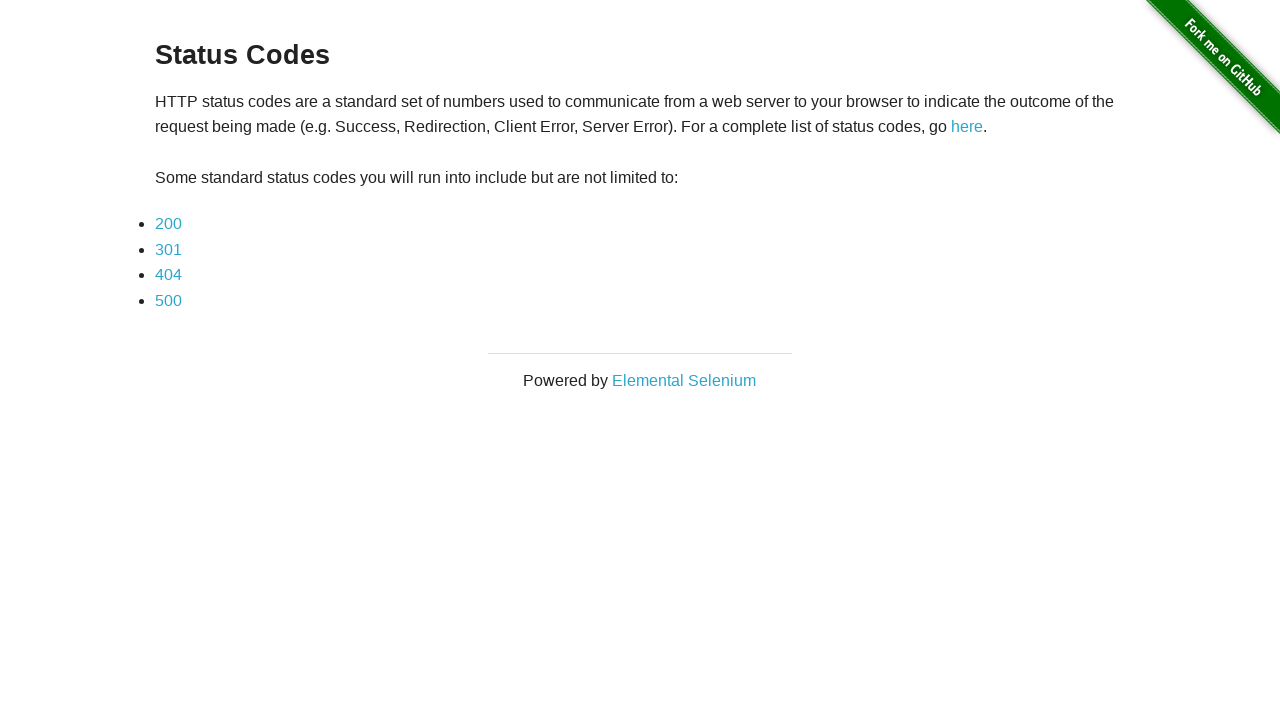

Clicked on 404 status code link at (168, 275) on text=404
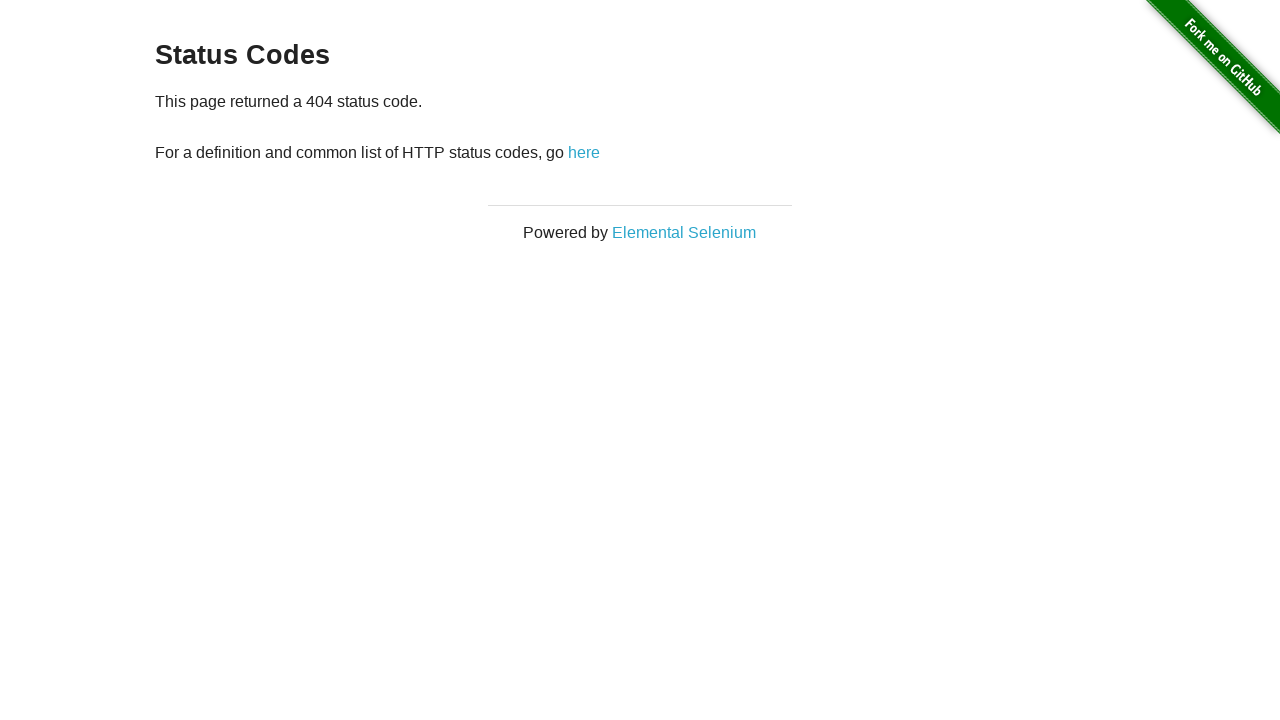

Verified URL is status code 404 page
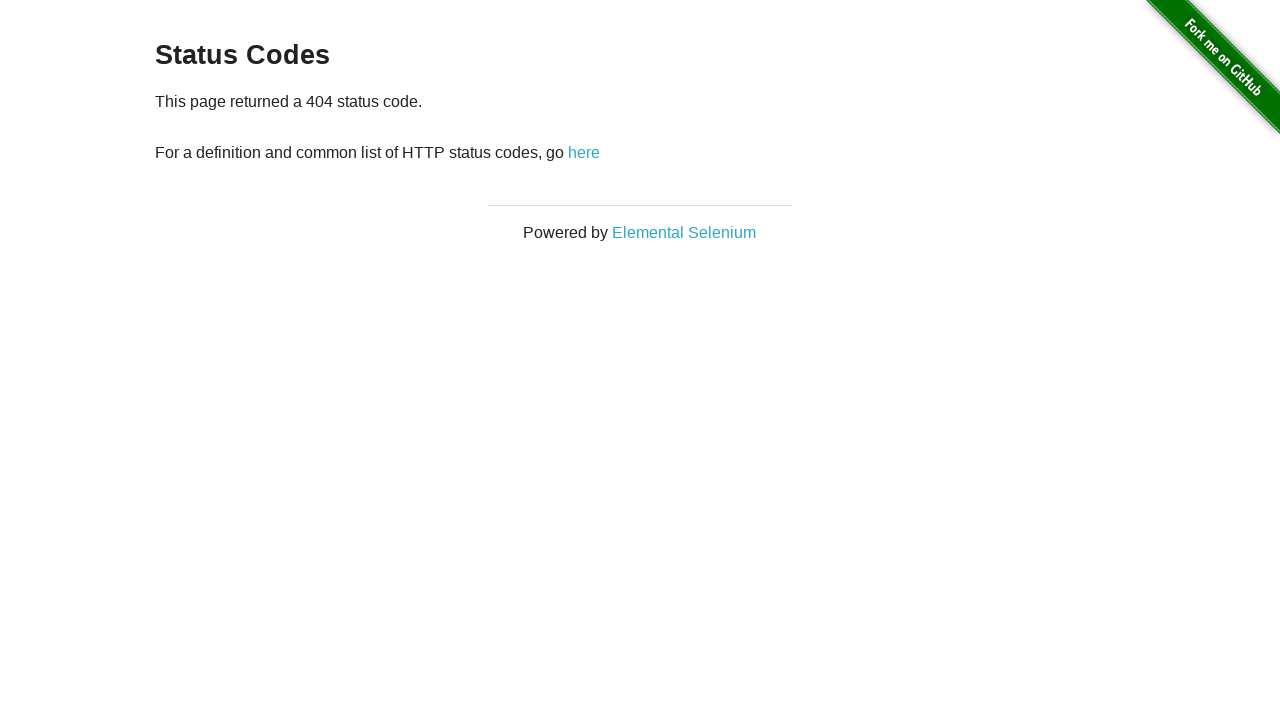

Clicked 'here' link to return to status codes page from 404 at (584, 152) on text=here
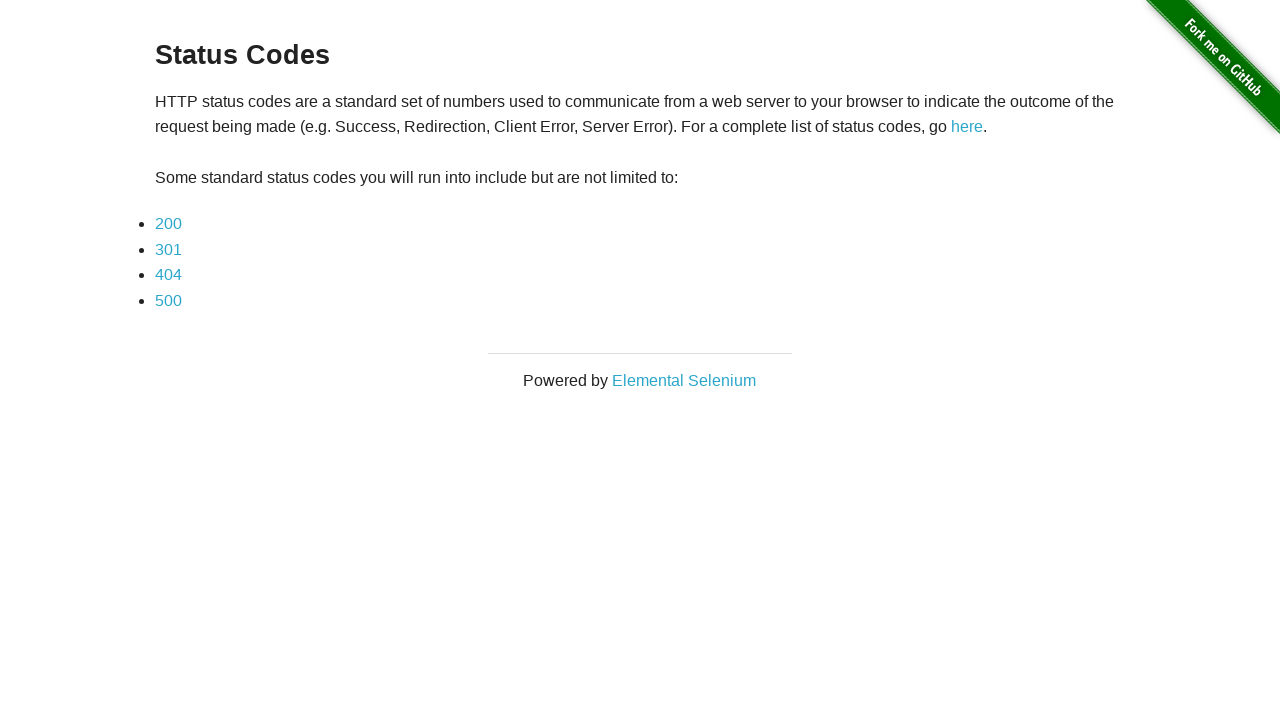

Clicked on 500 status code link at (168, 300) on text=500
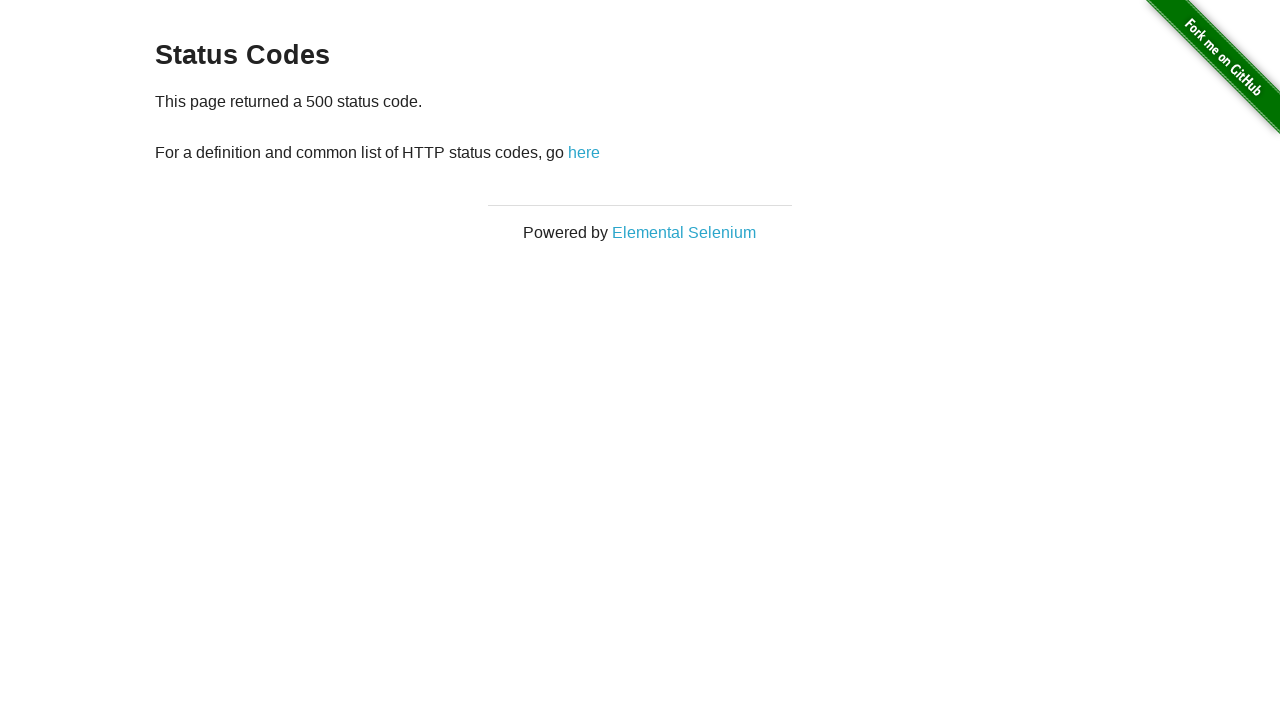

Verified URL is status code 500 page
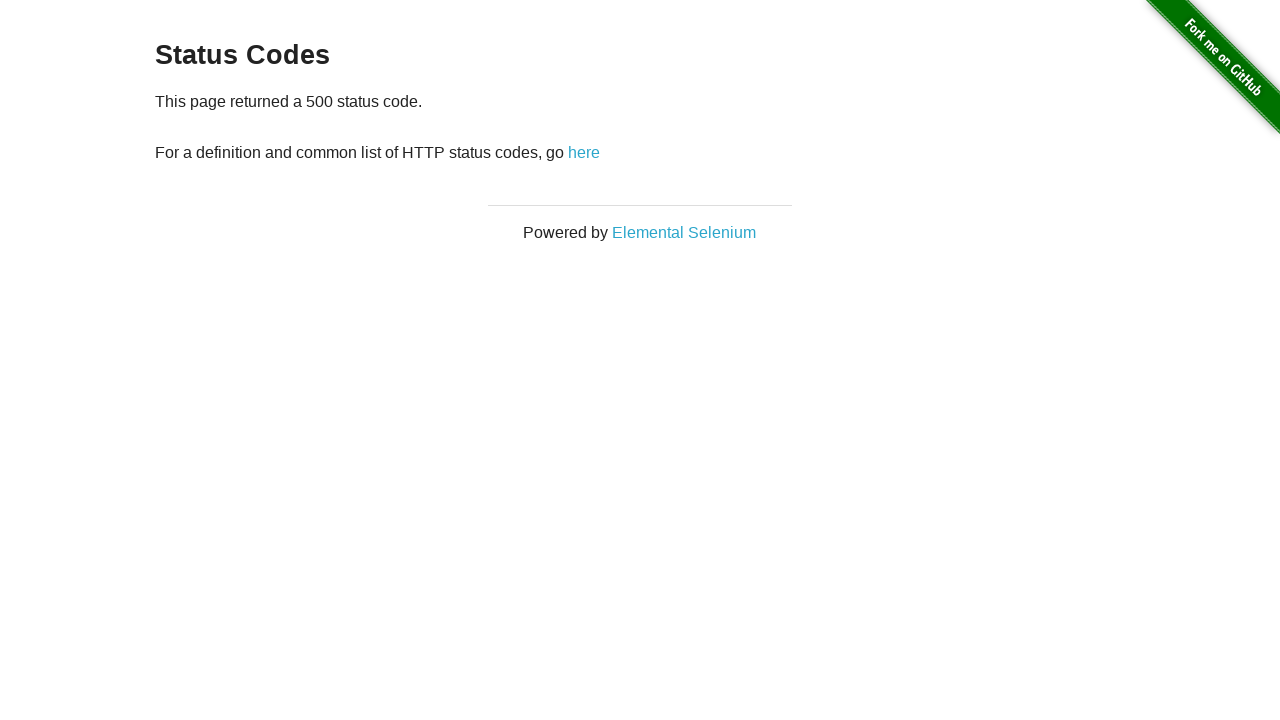

Clicked 'here' link to return to status codes page from 500 at (584, 152) on text=here
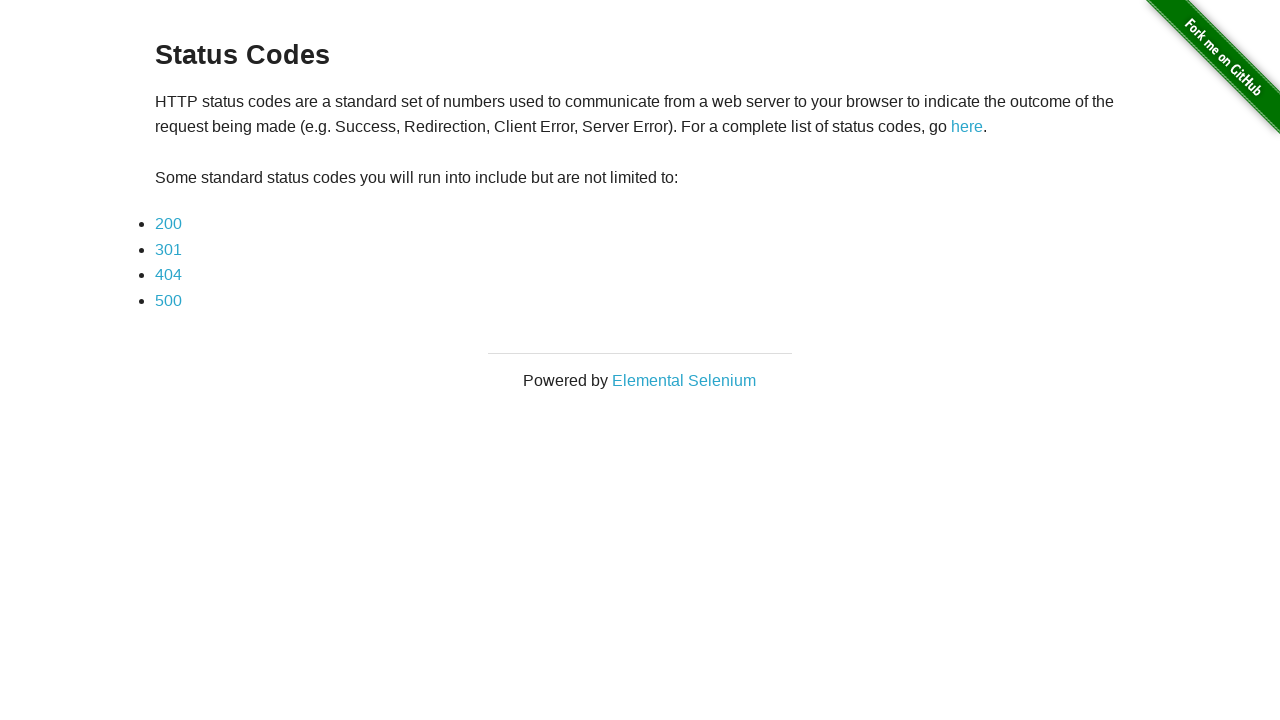

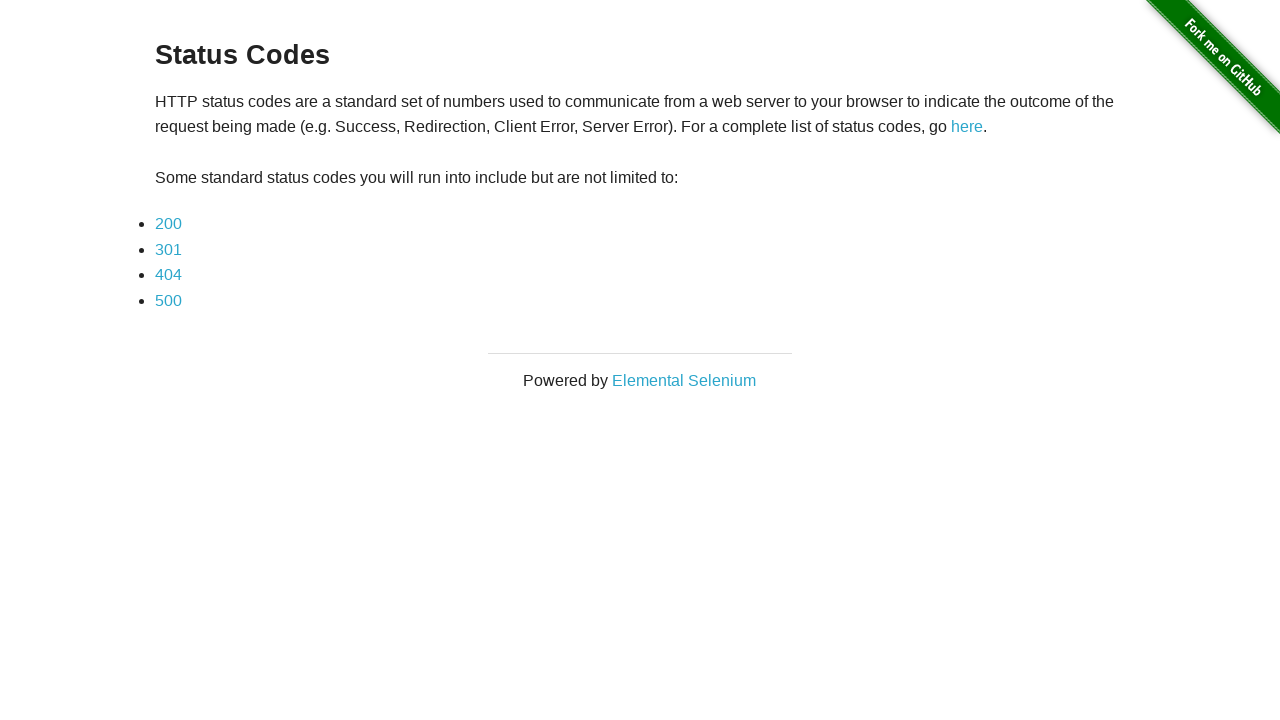